Tests password and confirm password field validation, ensuring they must match

Starting URL: https://www.links.hr/hr/register

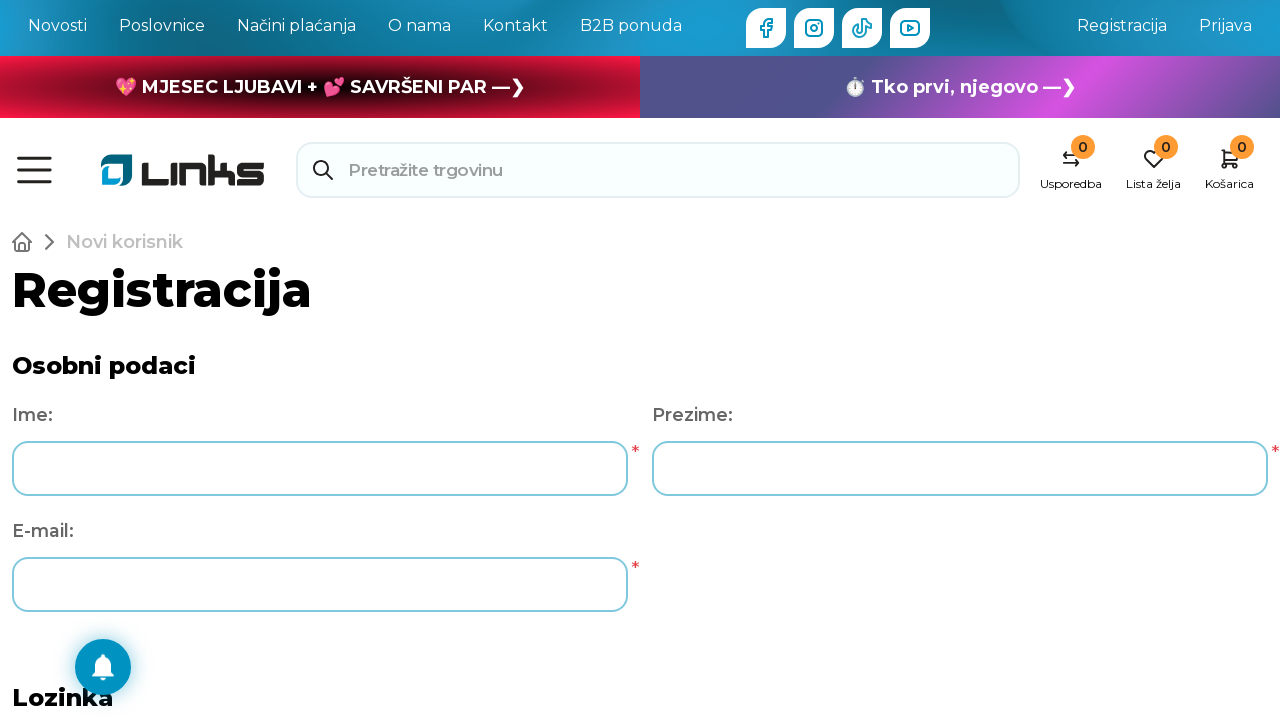

Scrolled to password section at y=1400
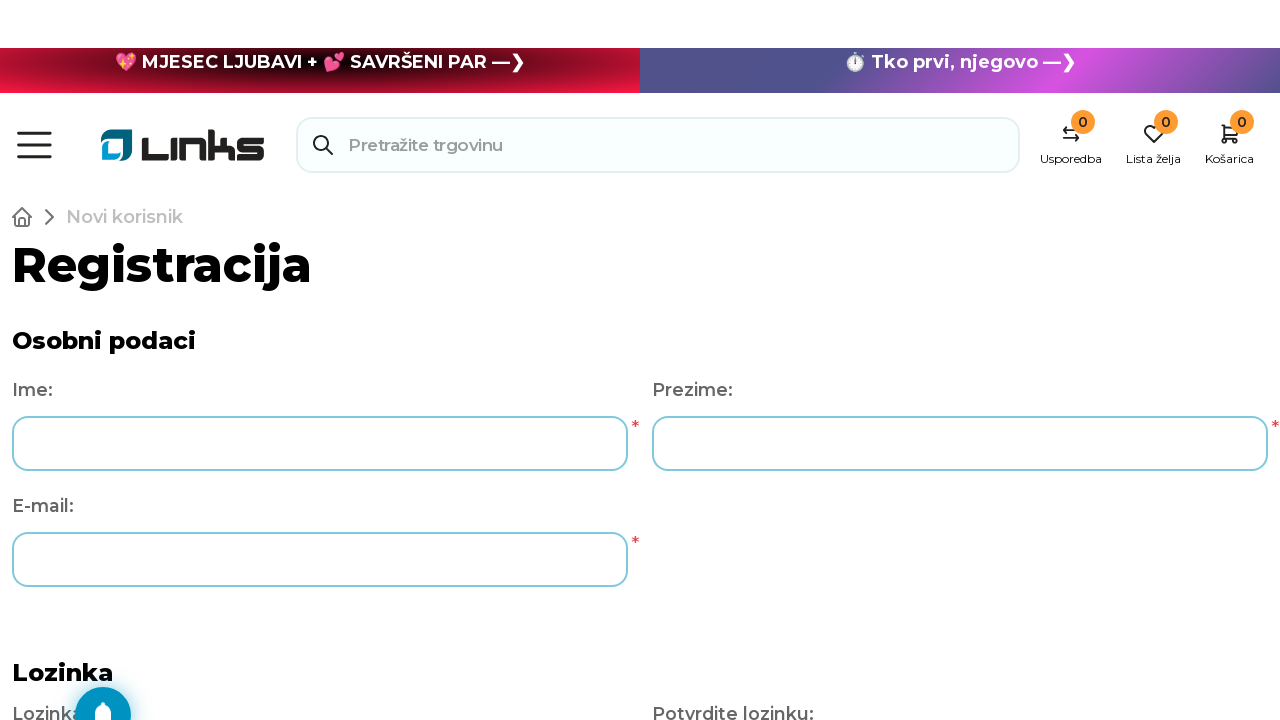

Filled Password field with 'hello123' on #Password
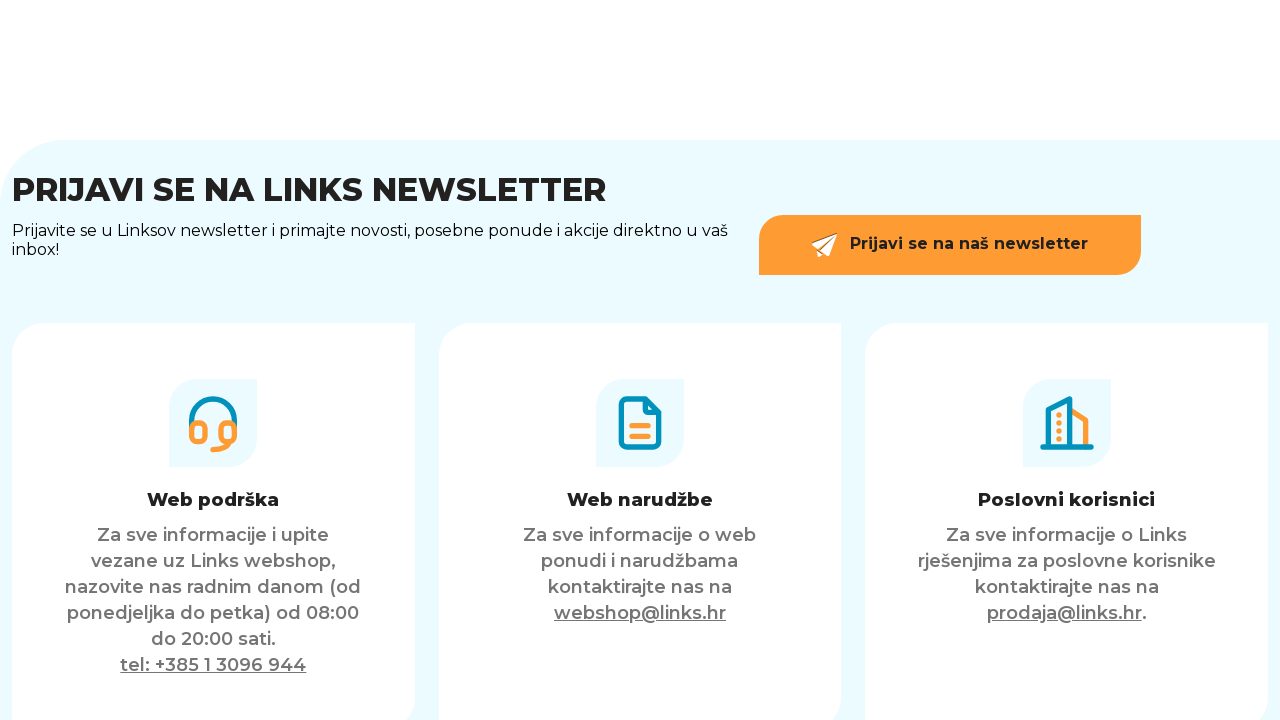

Filled ConfirmPassword field with matching password 'hello123' on #ConfirmPassword
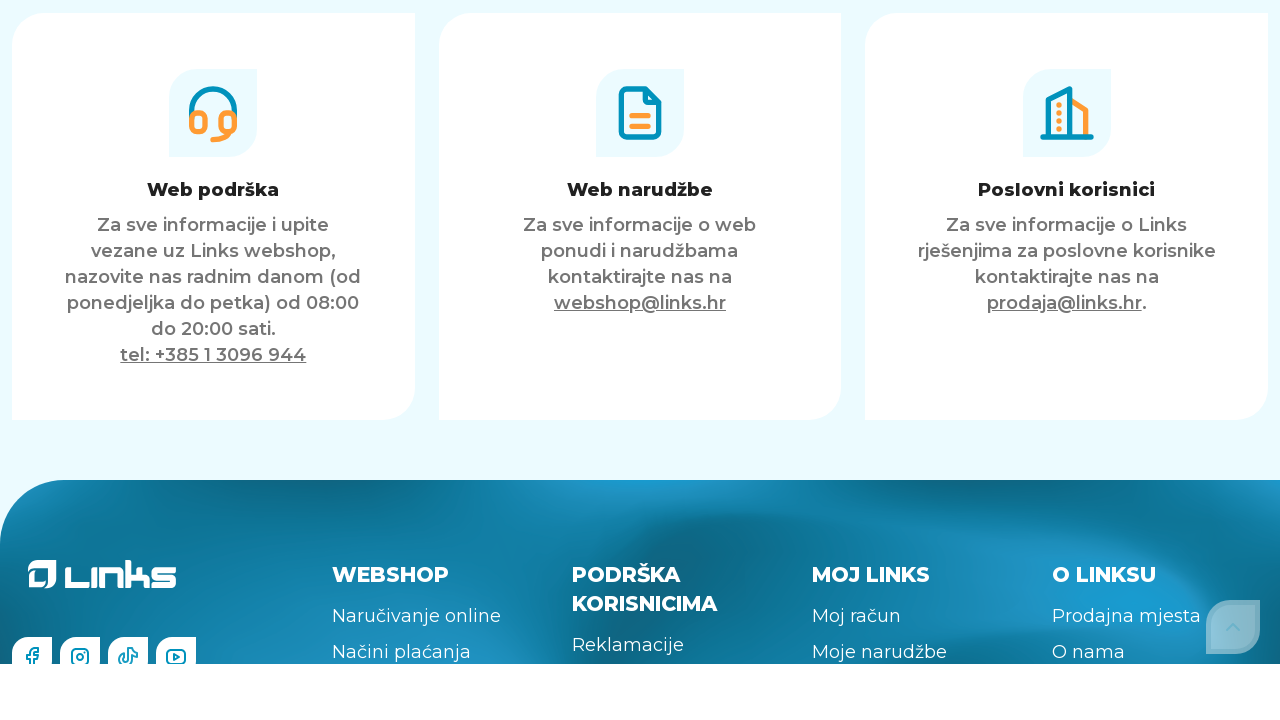

Waited 1000ms for matching passwords validation
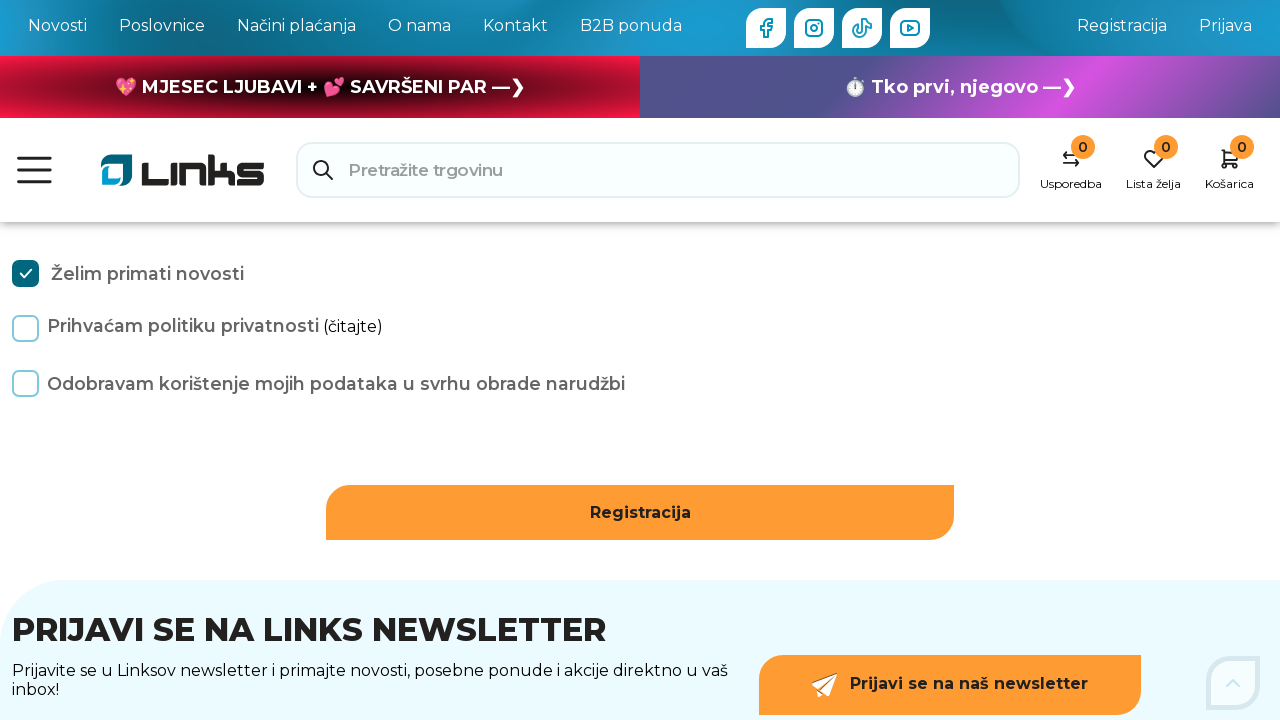

Cleared Password field on #Password
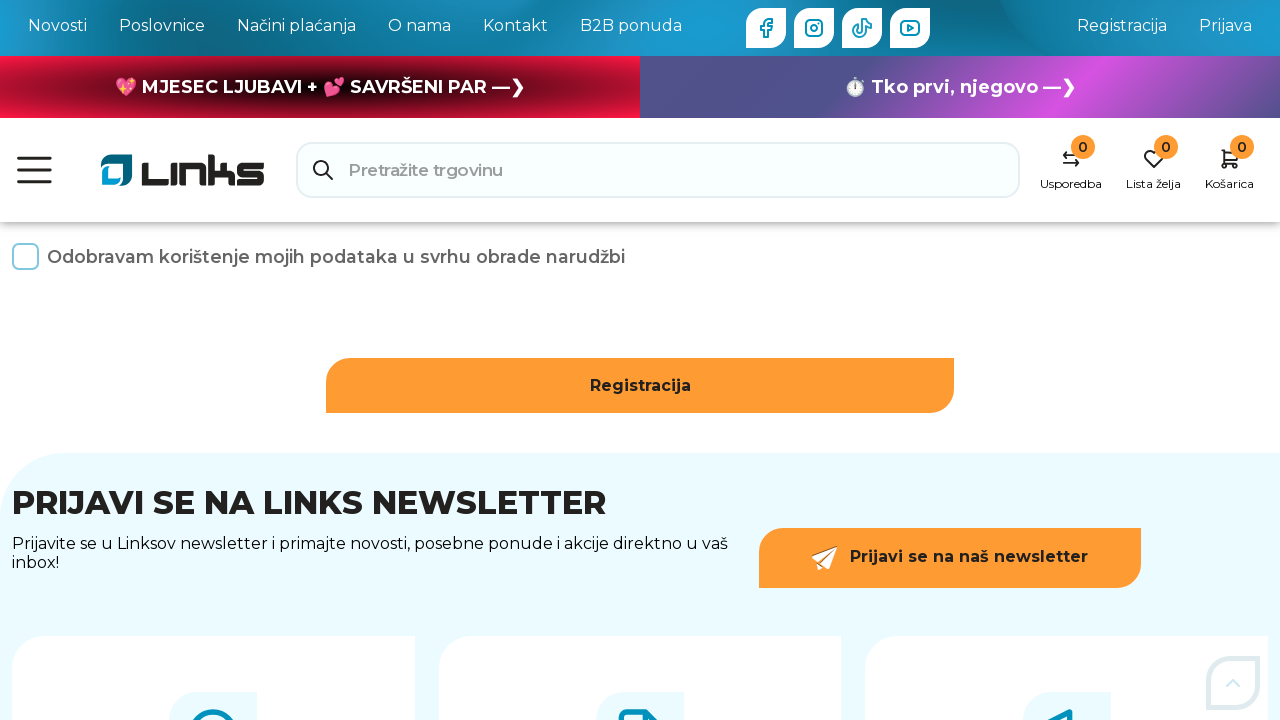

Cleared ConfirmPassword field on #ConfirmPassword
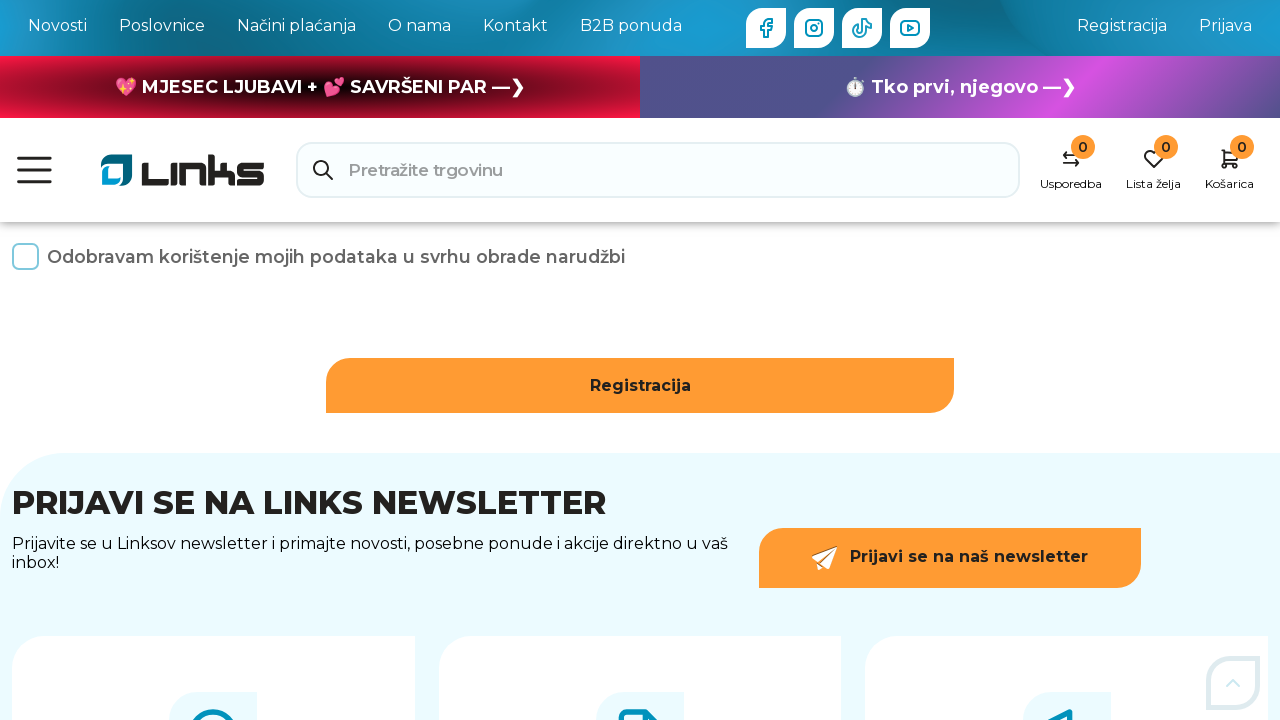

Filled Password field with 'New Password' on #Password
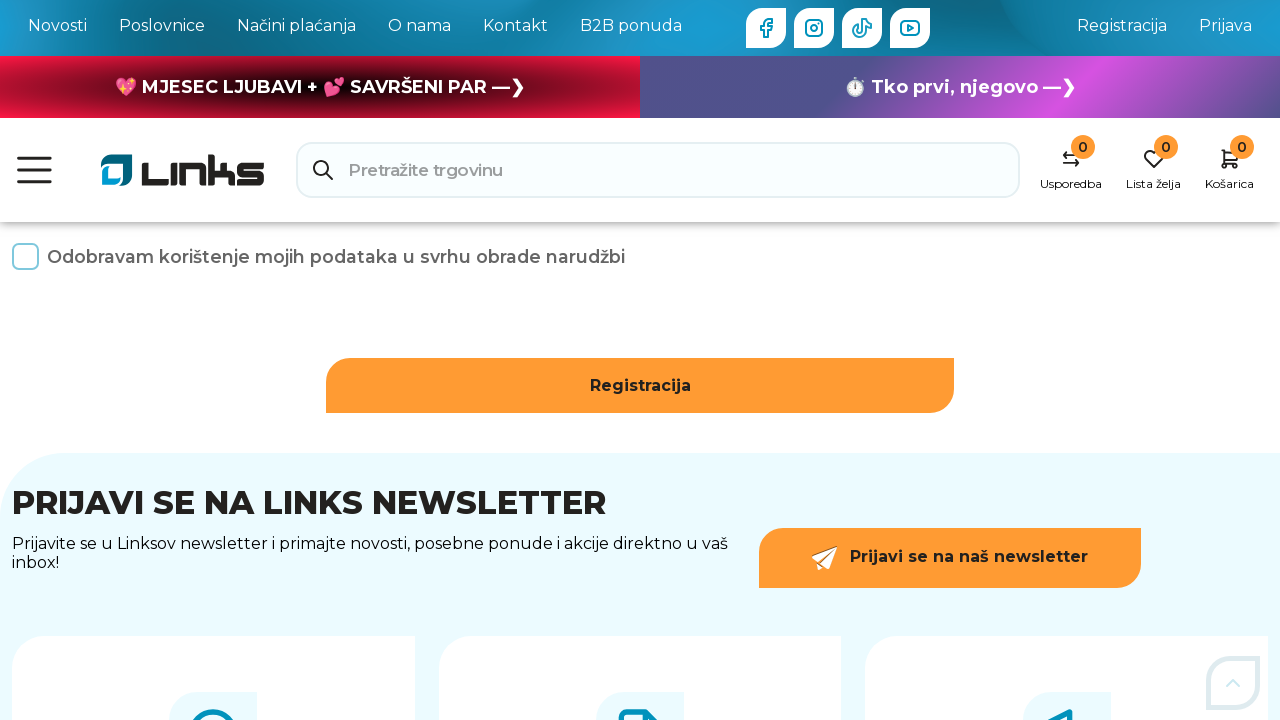

Filled ConfirmPassword field with non-matching password 'NeW Password' on #ConfirmPassword
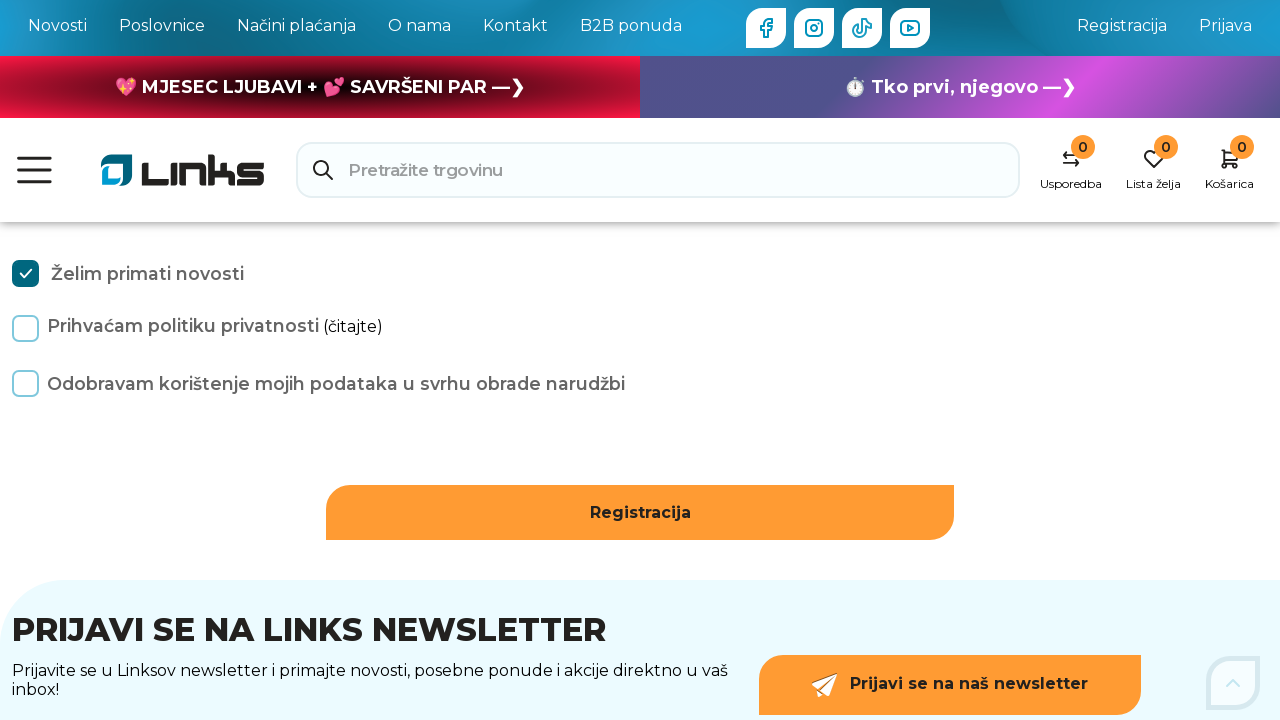

Waited 1000ms for non-matching passwords validation
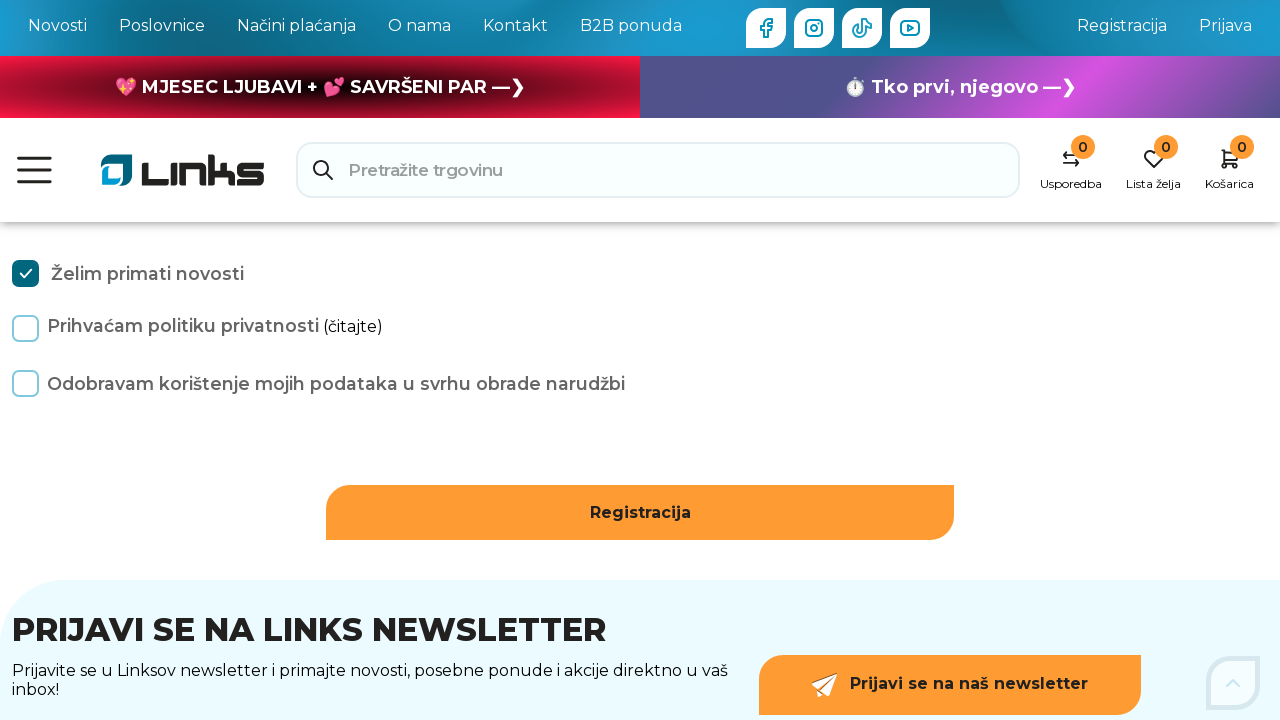

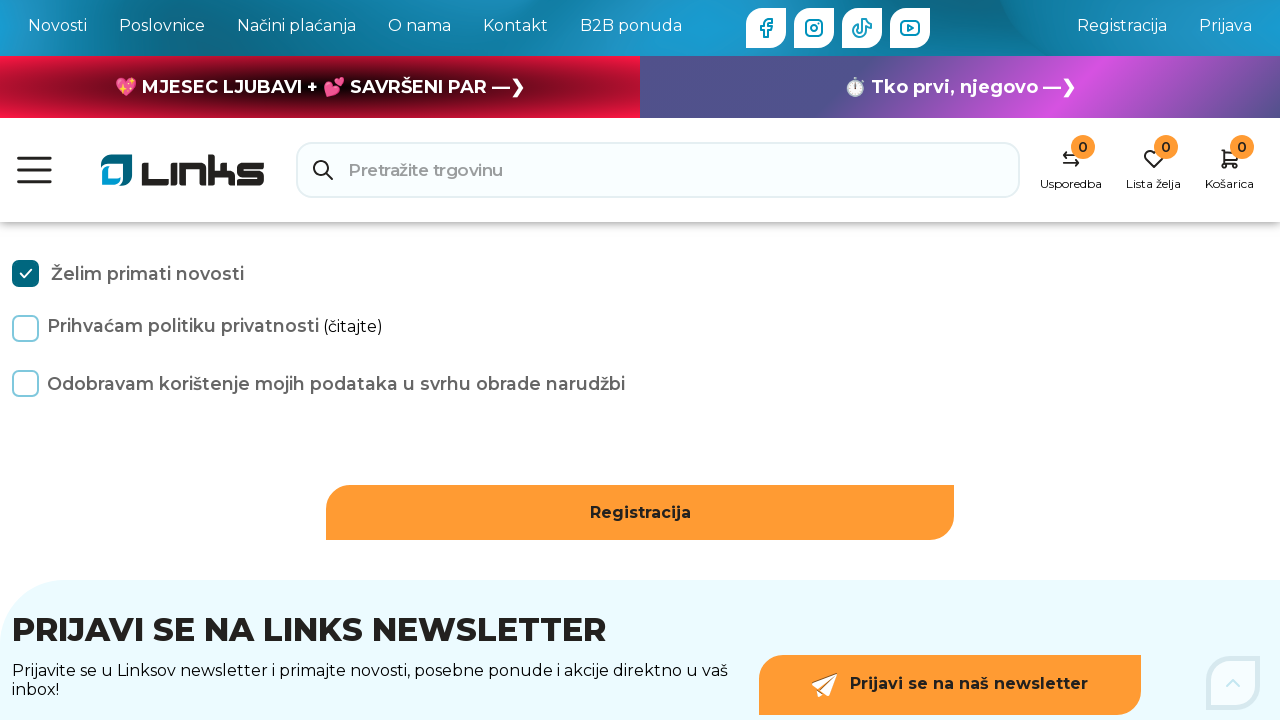